Tests infinite scroll functionality by navigating to the infinite scroll demo page and scrolling to the bottom to trigger content loading

Starting URL: https://the-internet.herokuapp.com/infinite_scroll

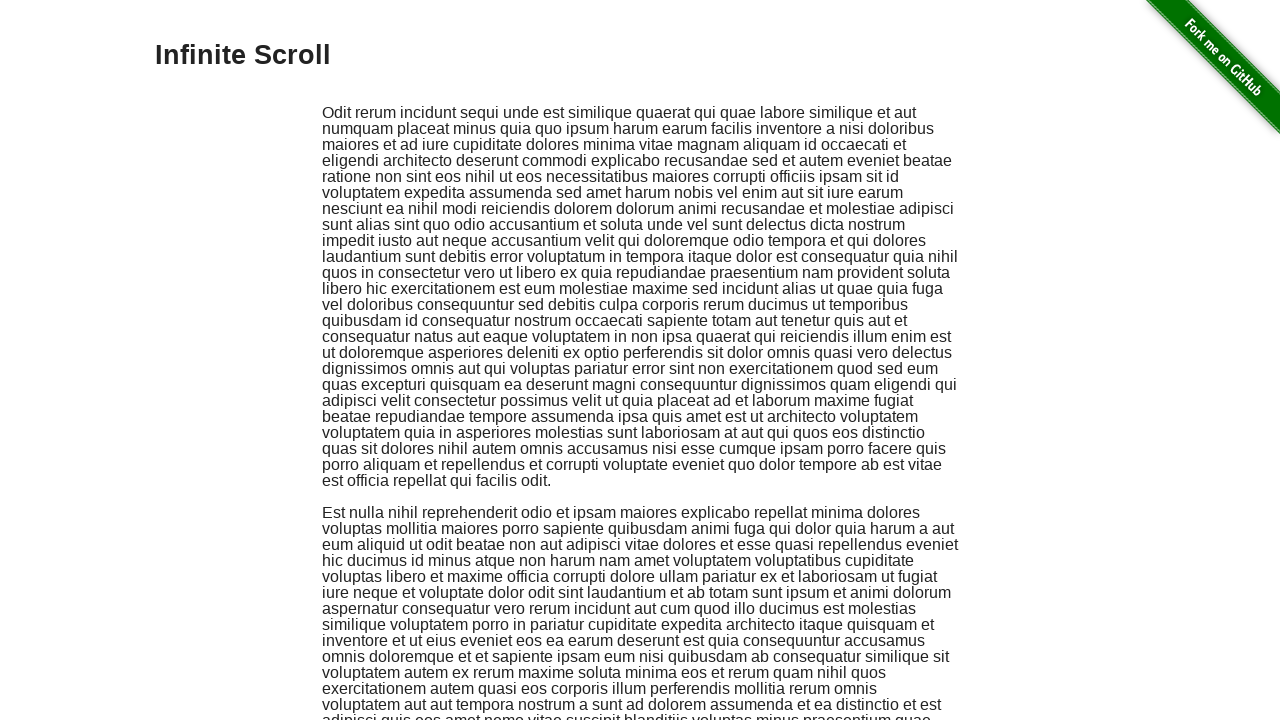

Scrolled to bottom of page to trigger infinite scroll
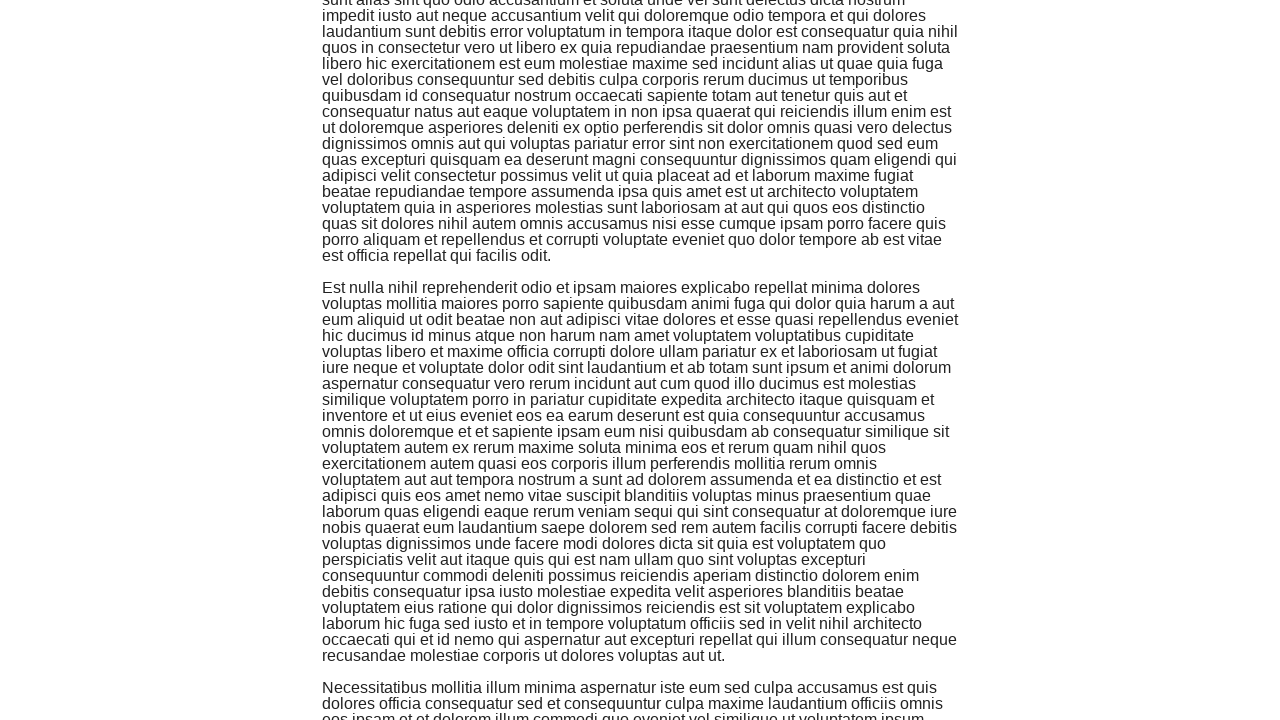

Waited 1 second for new content to load
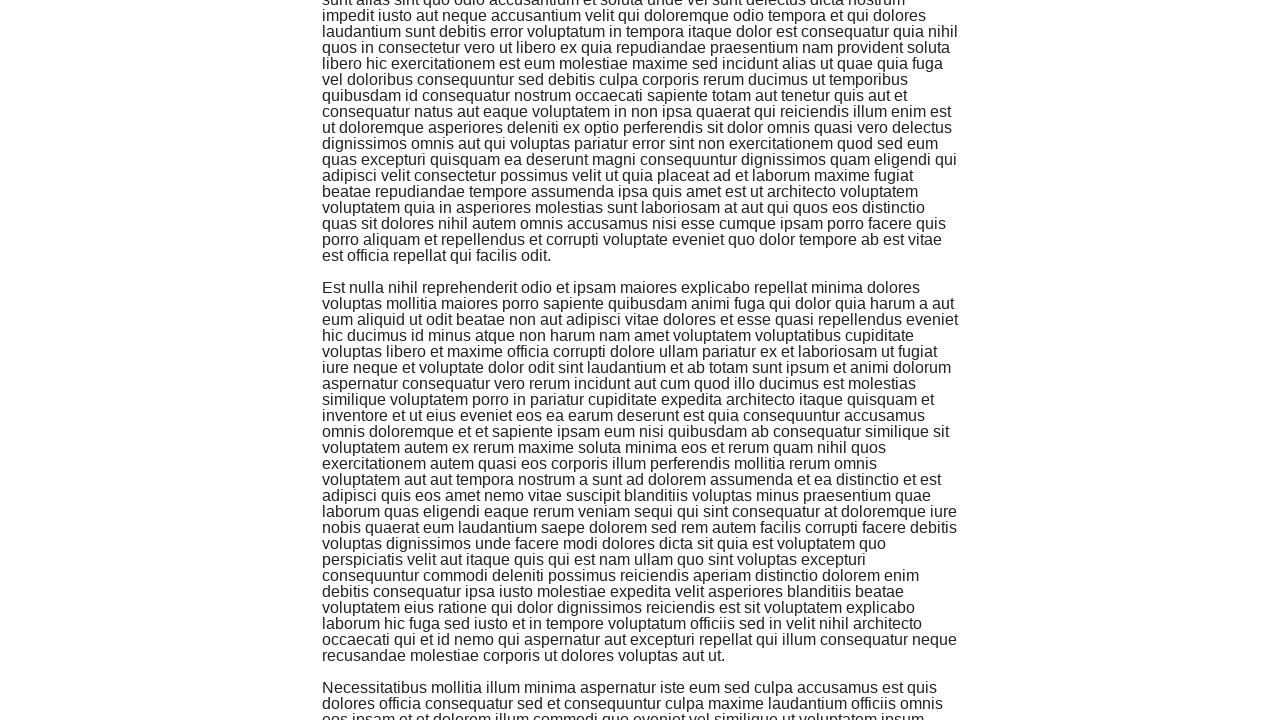

Scrolled to bottom again to load more infinite scroll content
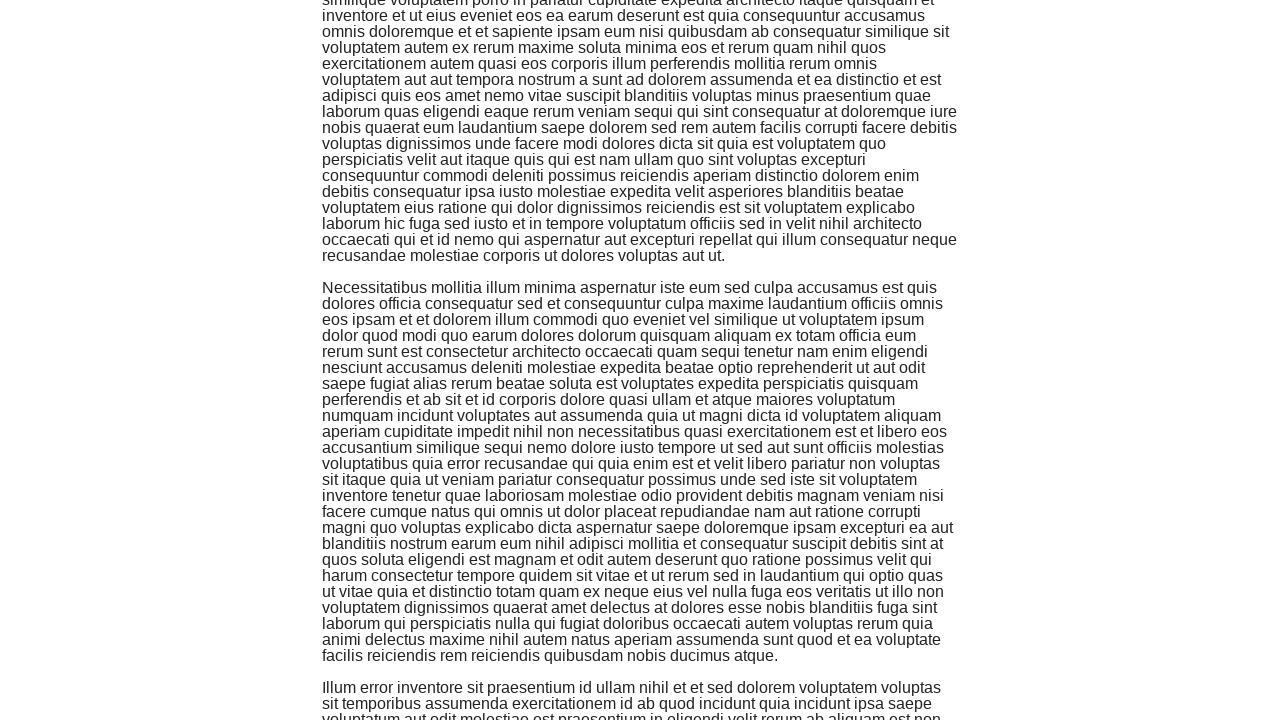

Verified infinite scroll content loaded successfully
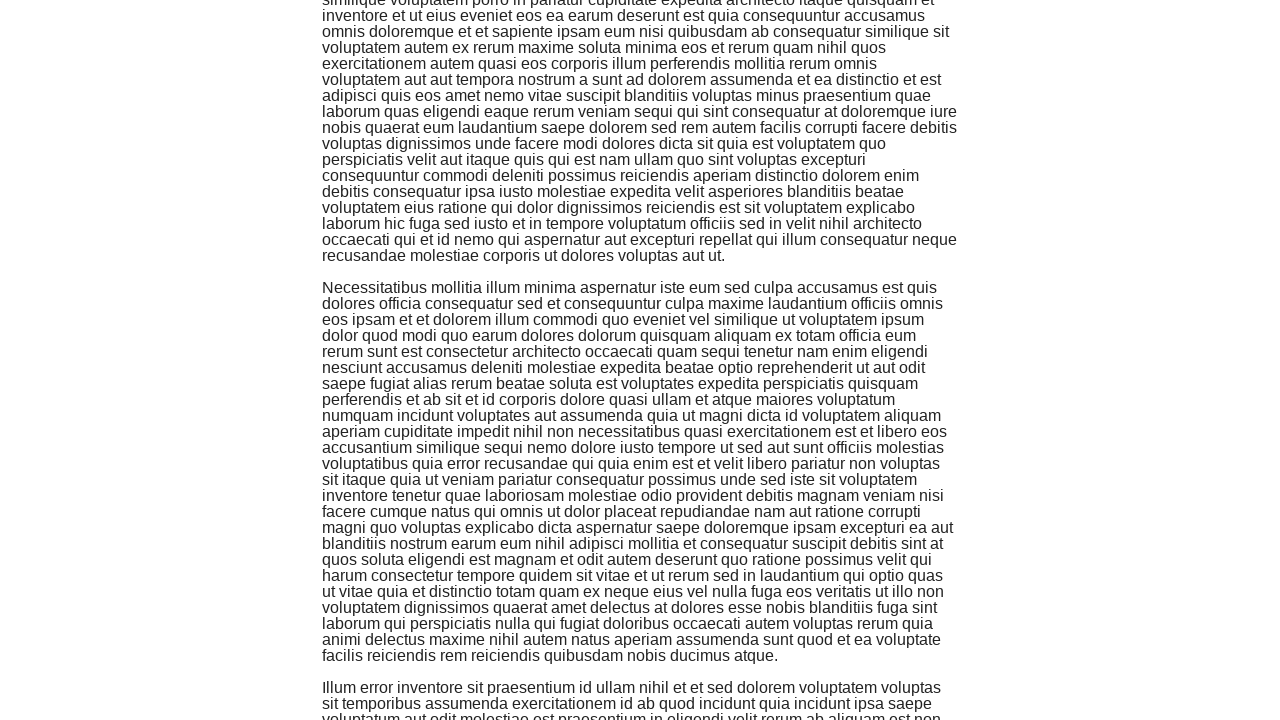

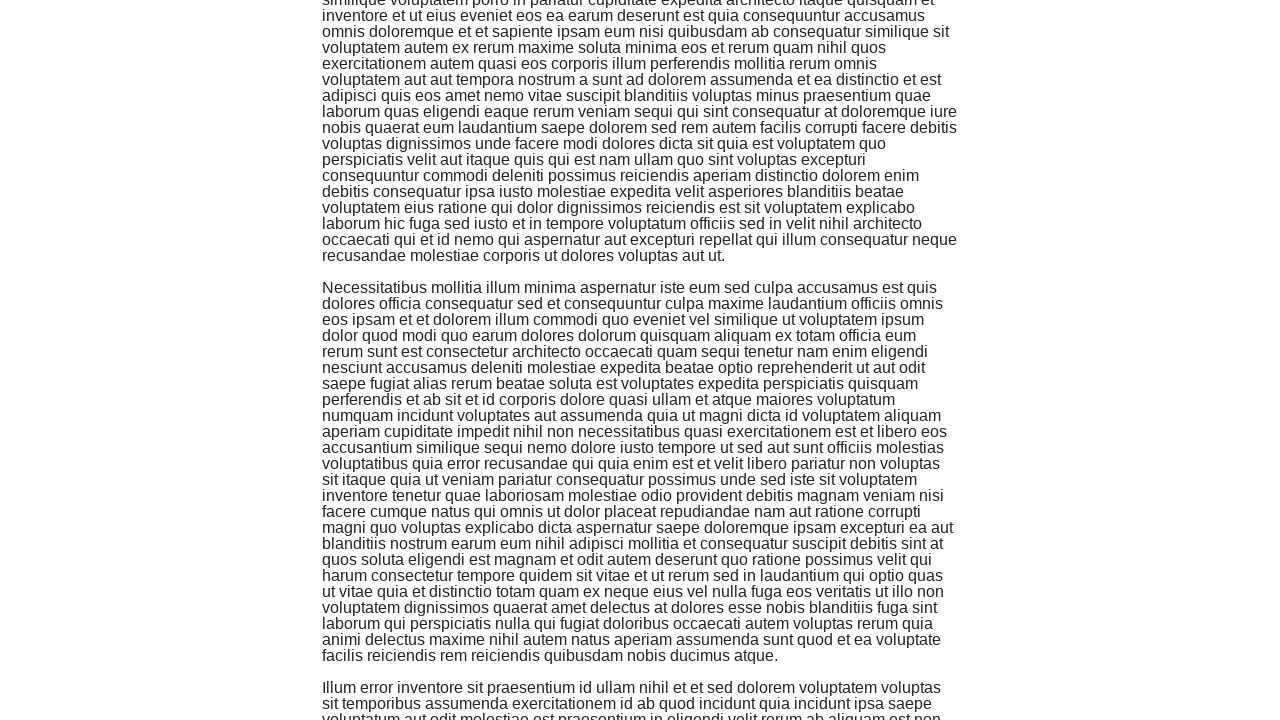